Tests that new todo items are appended to the bottom of the list by creating 3 items and verifying the count

Starting URL: https://demo.playwright.dev/todomvc

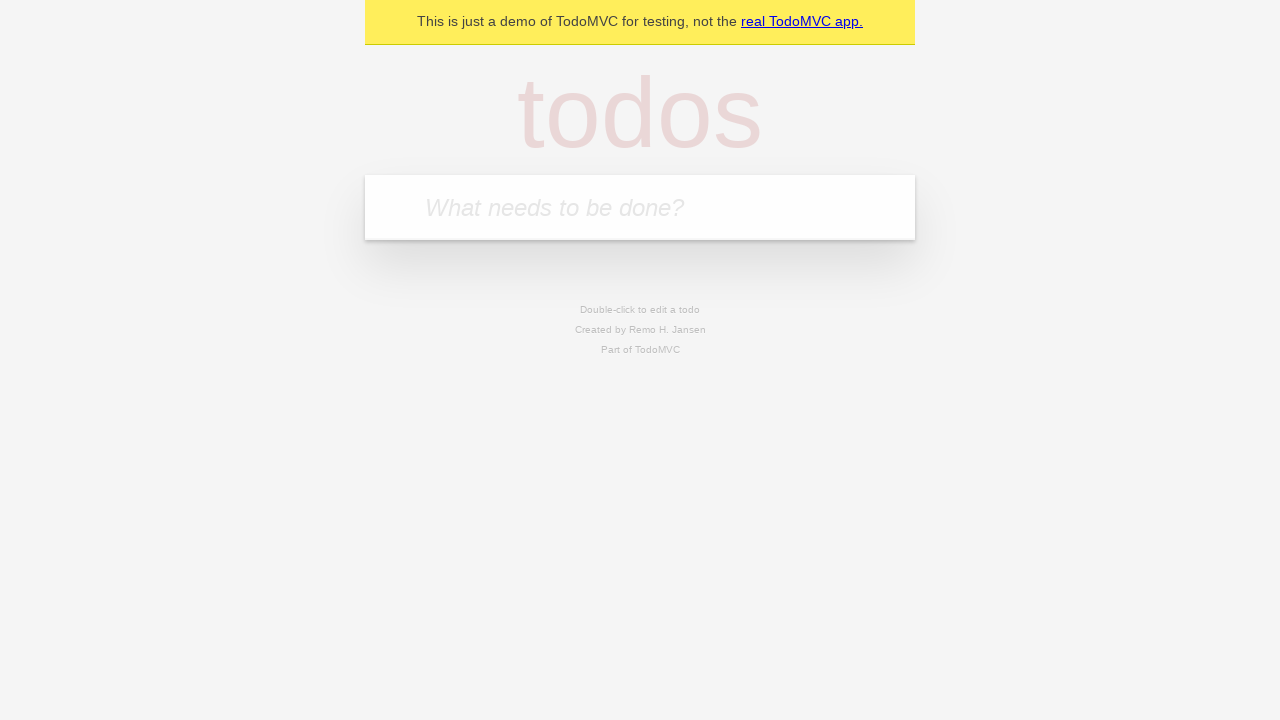

Located the 'What needs to be done?' input field
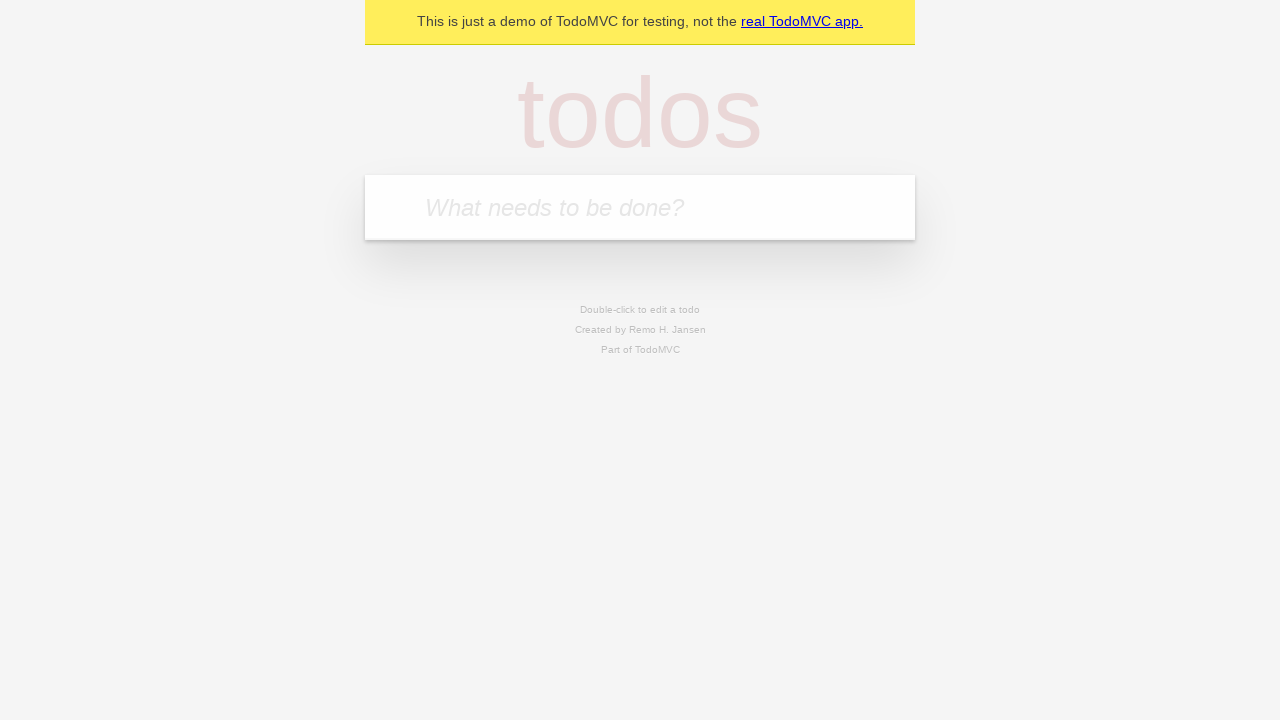

Filled first todo item: 'buy some cheese' on internal:attr=[placeholder="What needs to be done?"i]
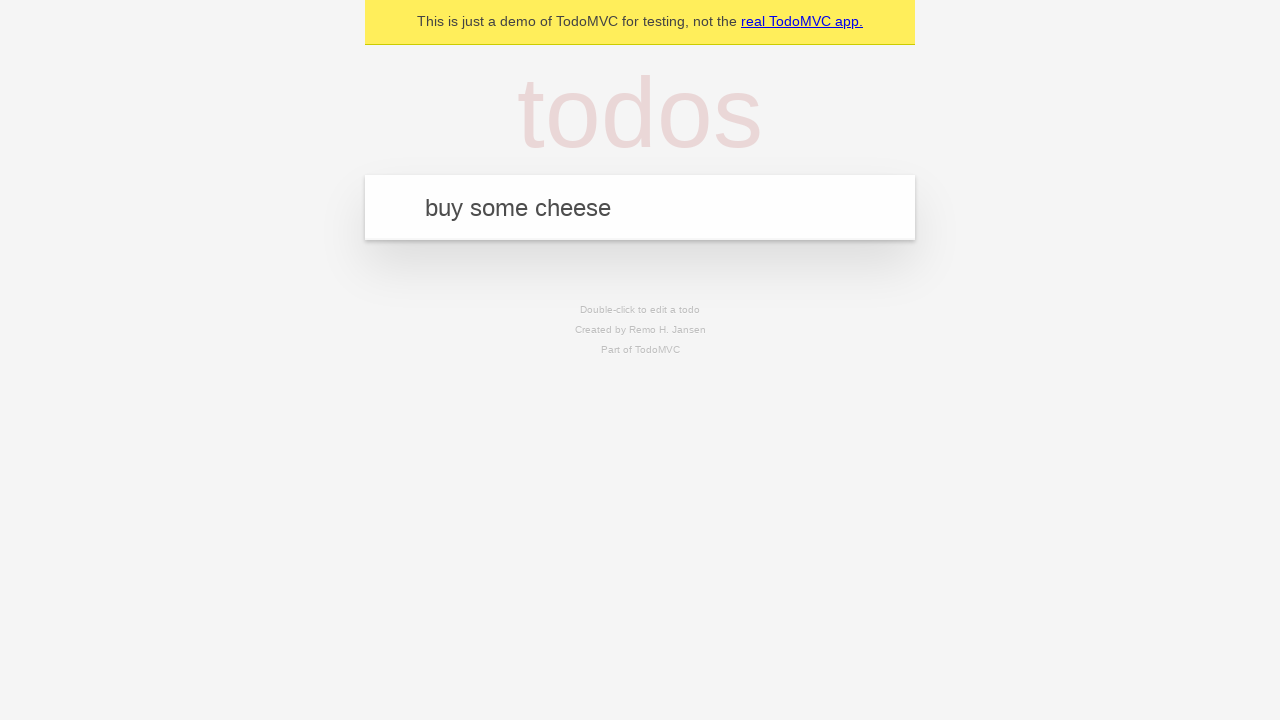

Pressed Enter to create first todo item on internal:attr=[placeholder="What needs to be done?"i]
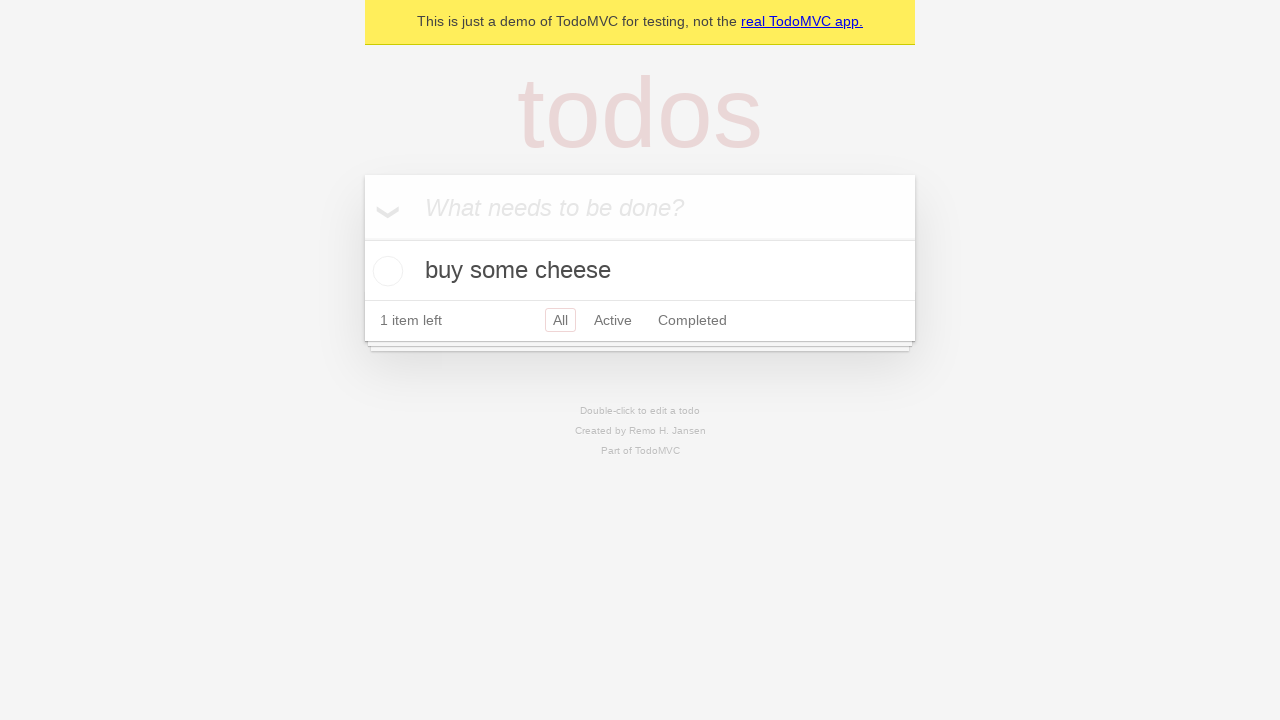

Filled second todo item: 'feed the cat' on internal:attr=[placeholder="What needs to be done?"i]
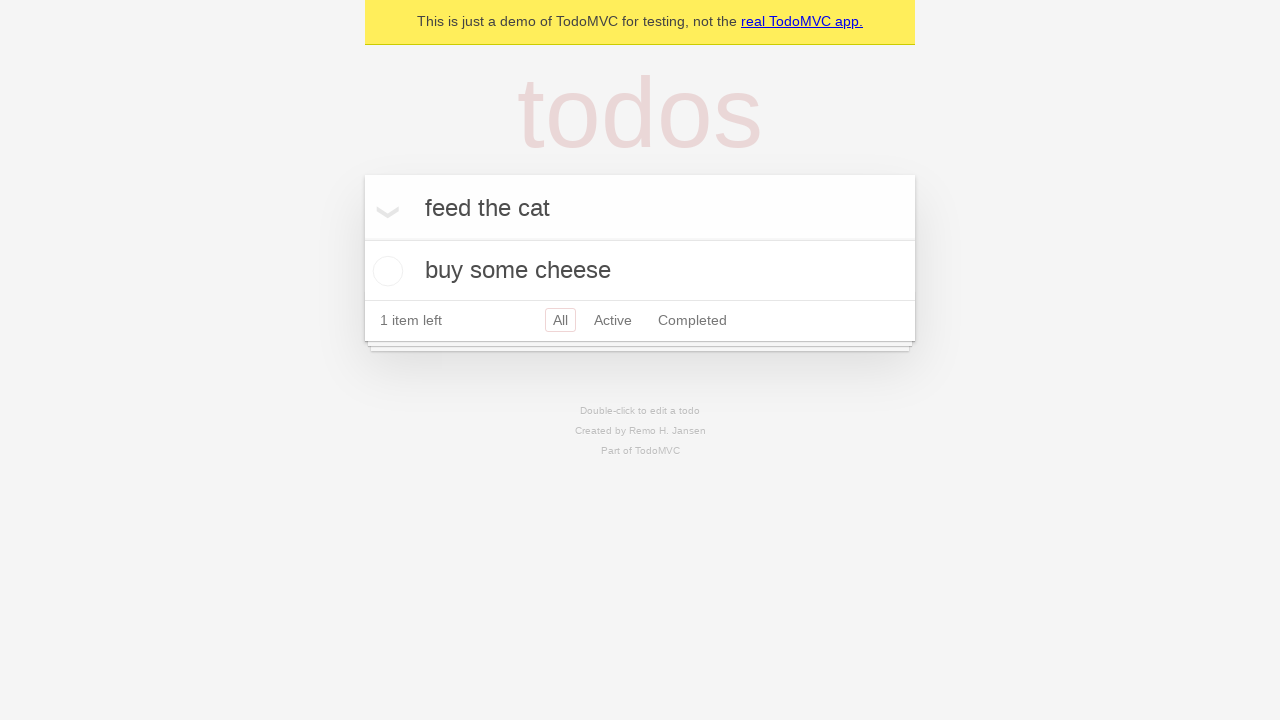

Pressed Enter to create second todo item on internal:attr=[placeholder="What needs to be done?"i]
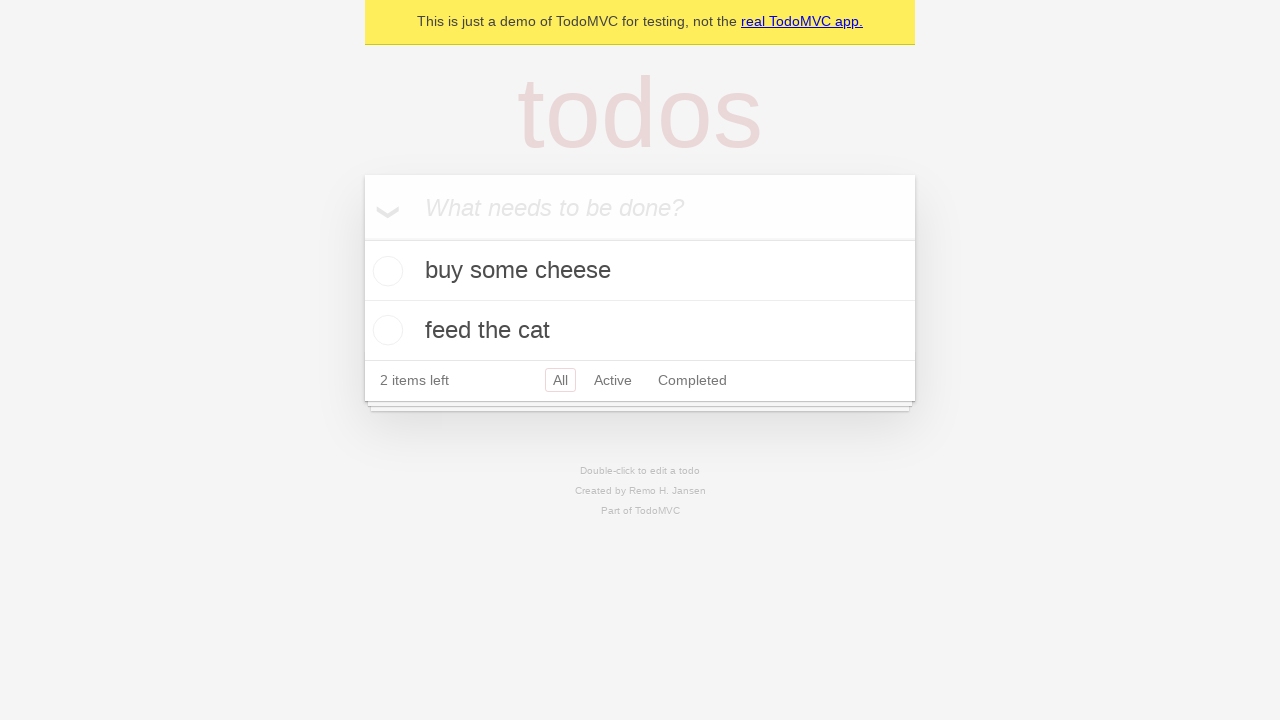

Filled third todo item: 'book a doctors appointment' on internal:attr=[placeholder="What needs to be done?"i]
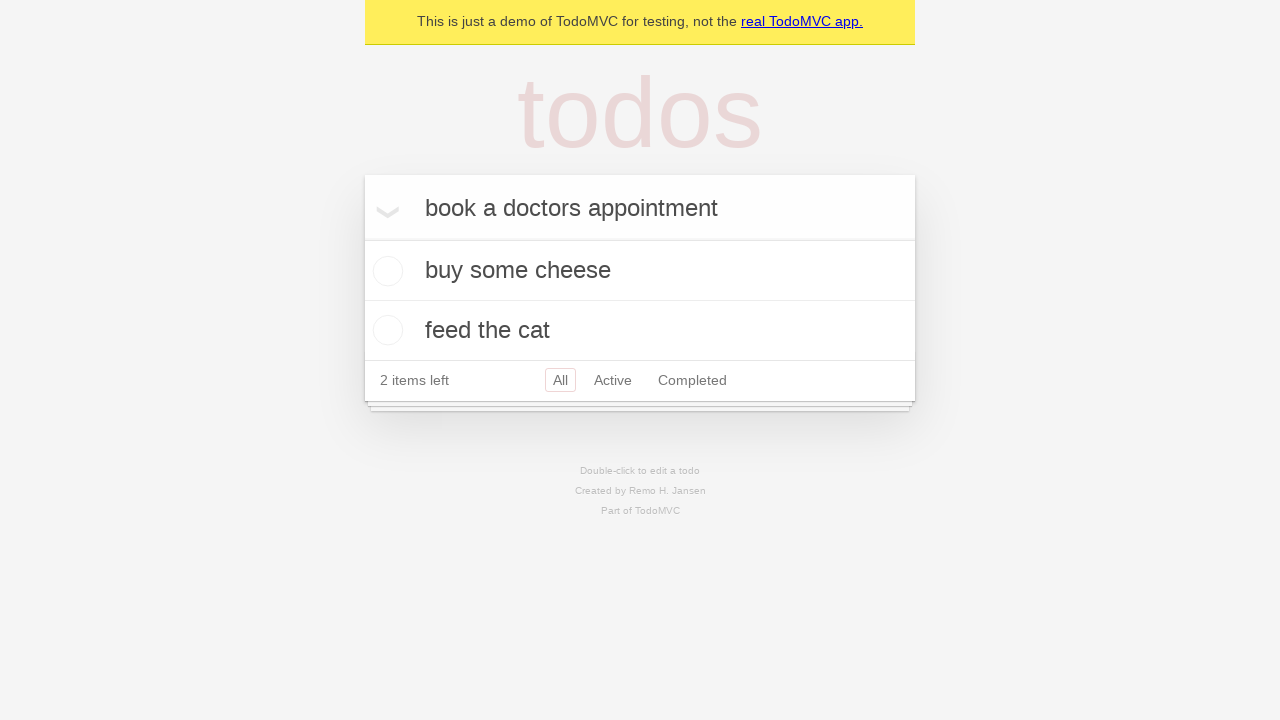

Pressed Enter to create third todo item on internal:attr=[placeholder="What needs to be done?"i]
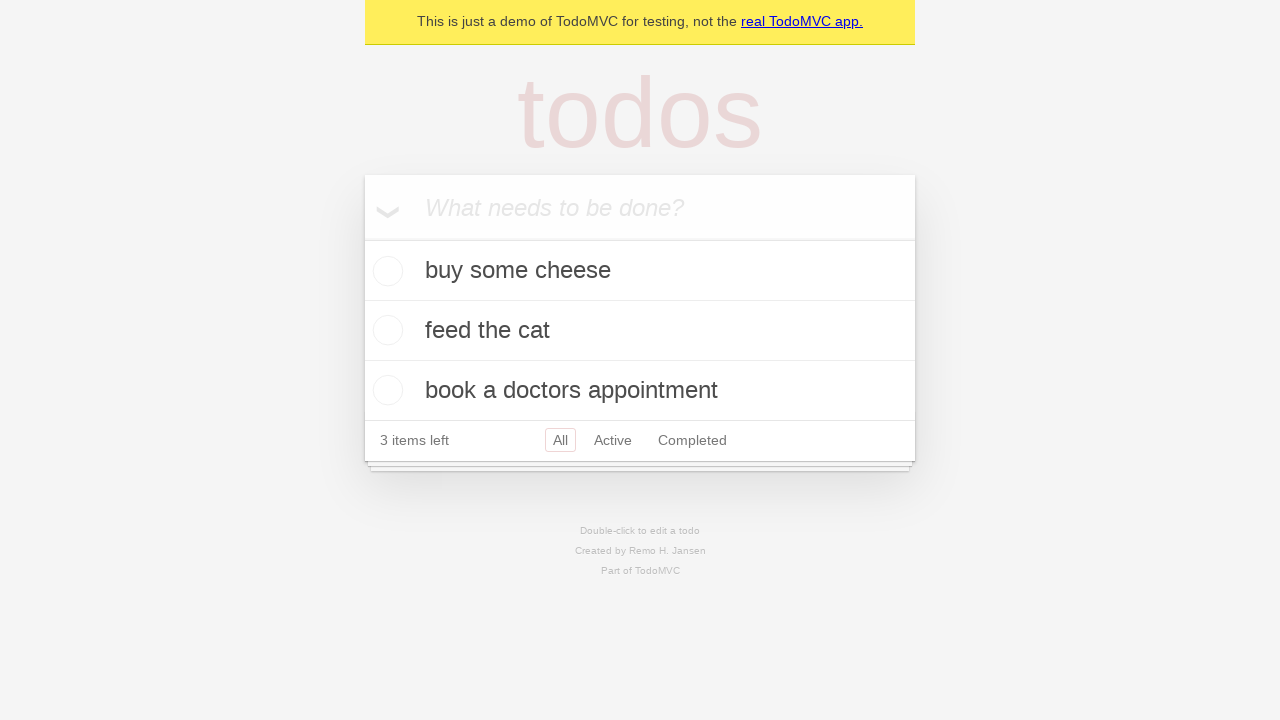

Verified '3 items left' text is visible - all 3 items appended to bottom of list
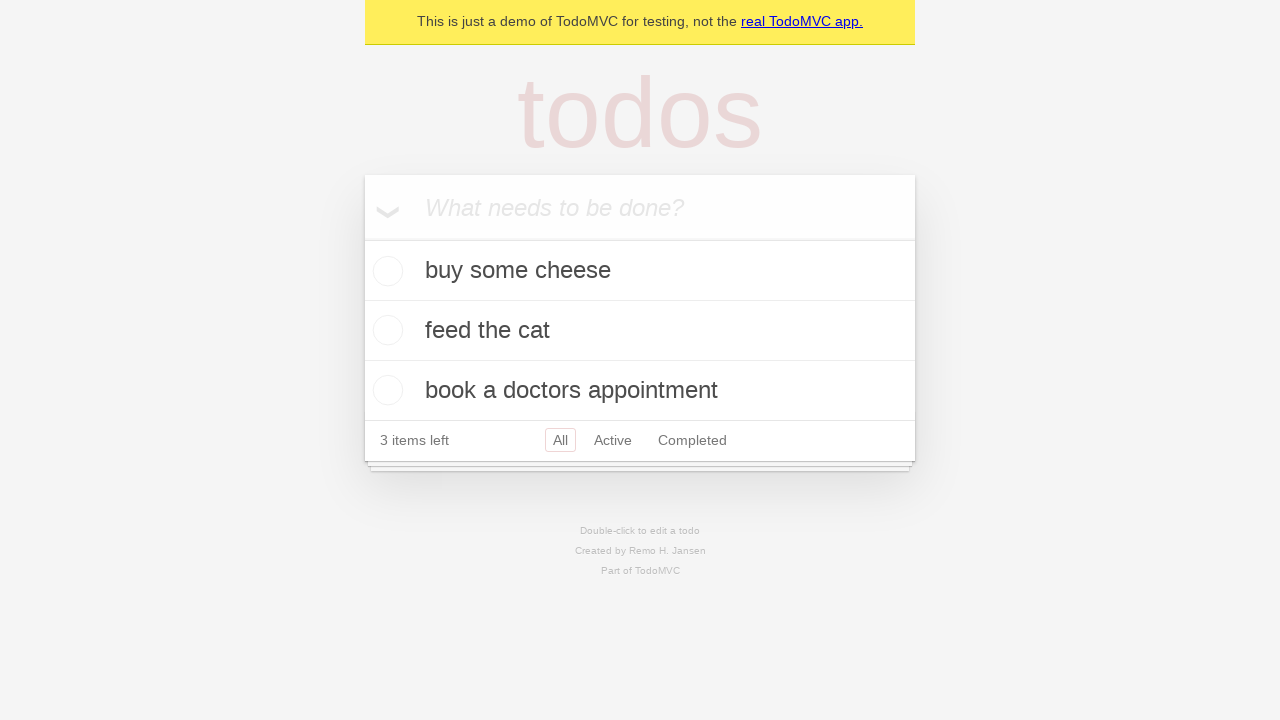

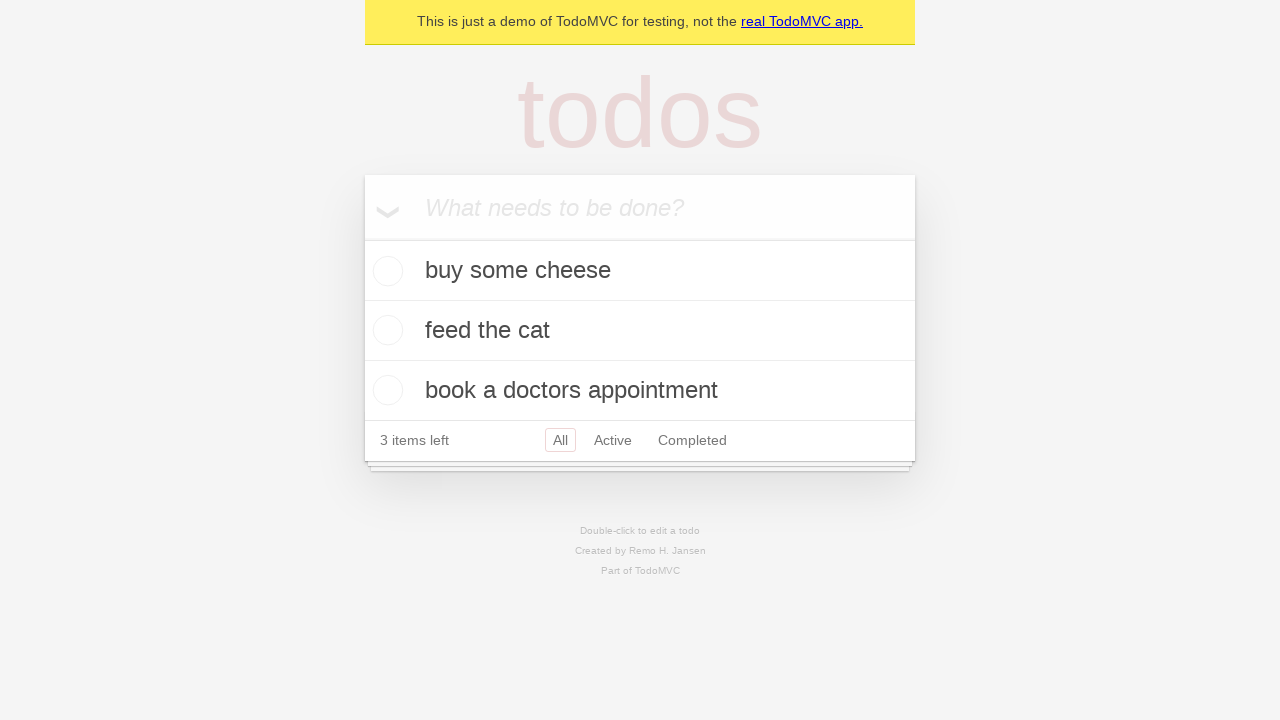